Tests dynamic properties on a demo page including waiting for elements to become enabled, change color, and appear after delays

Starting URL: https://demoqa.com/dynamic-properties

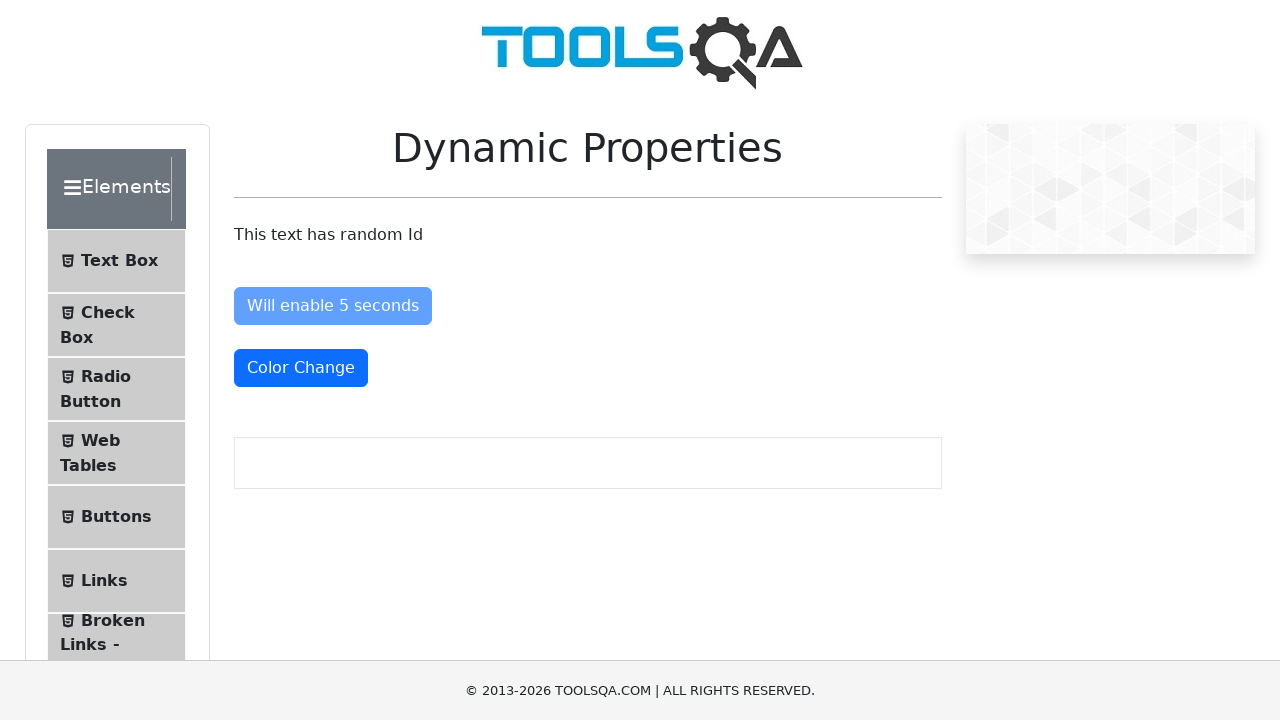

Waited for text element with random ID to appear
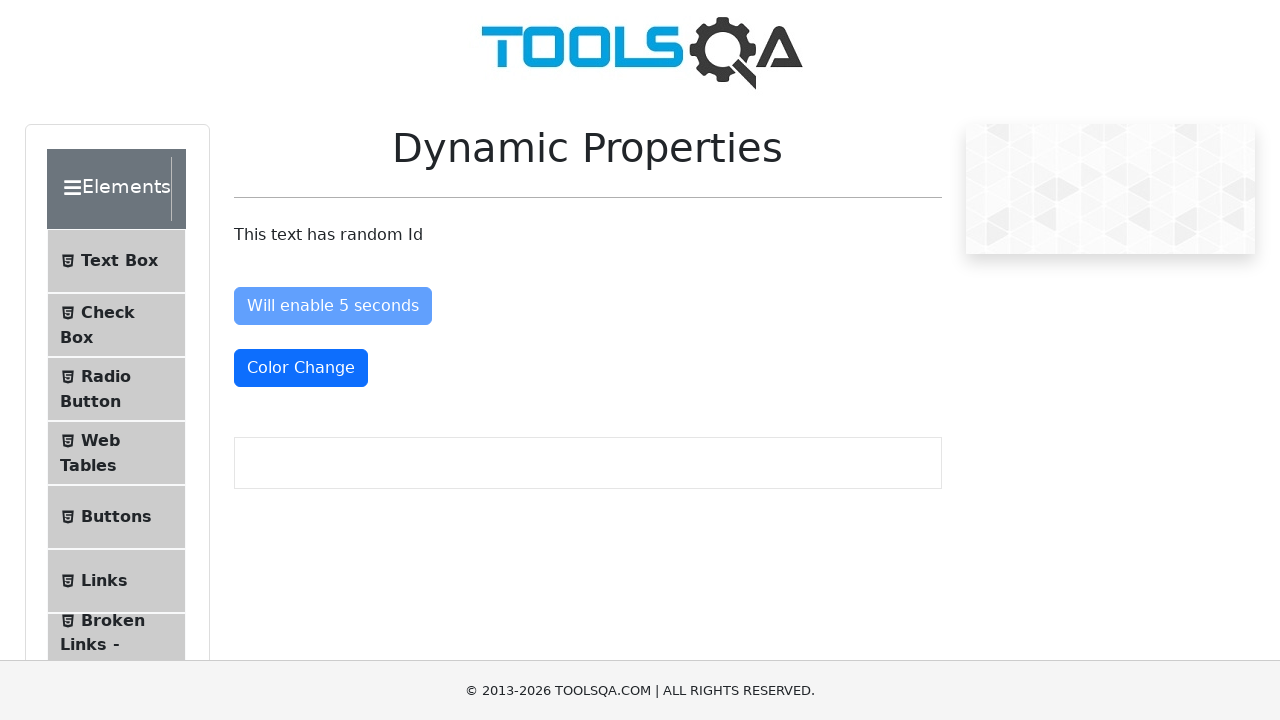

Waited for 'Enable After' button to become enabled
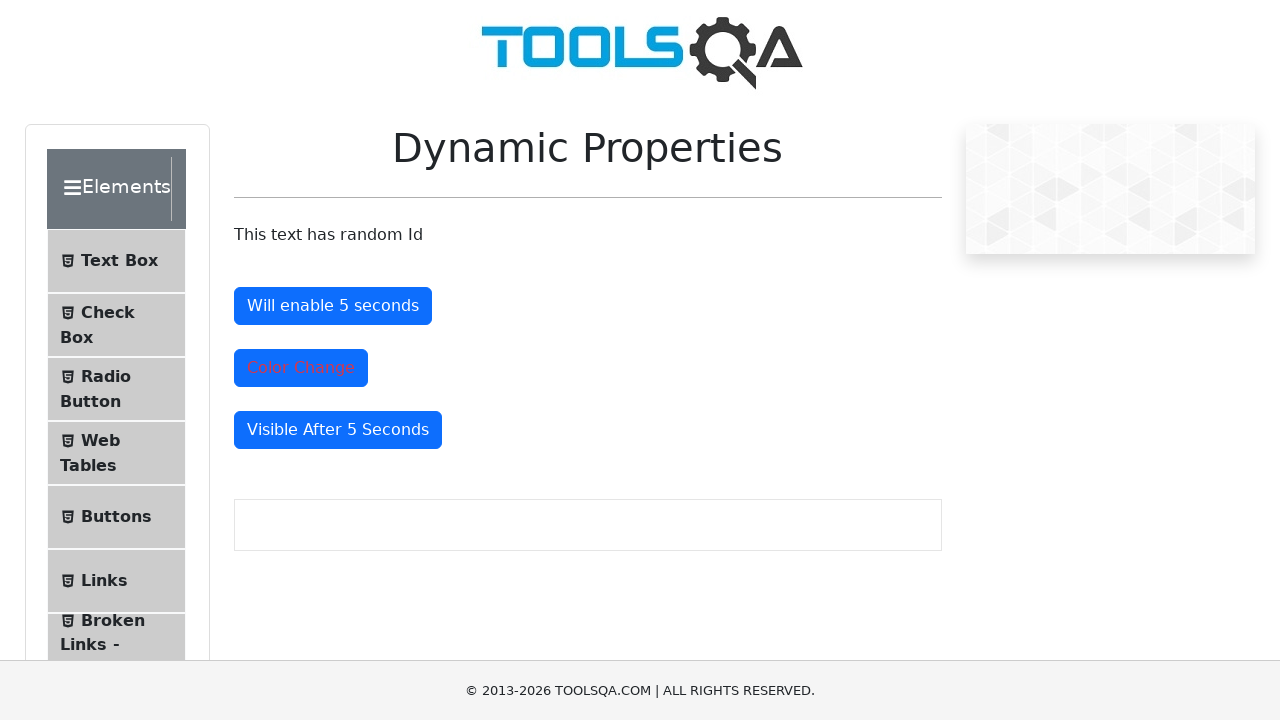

Waited for 'Color Change' button to change to text-danger color
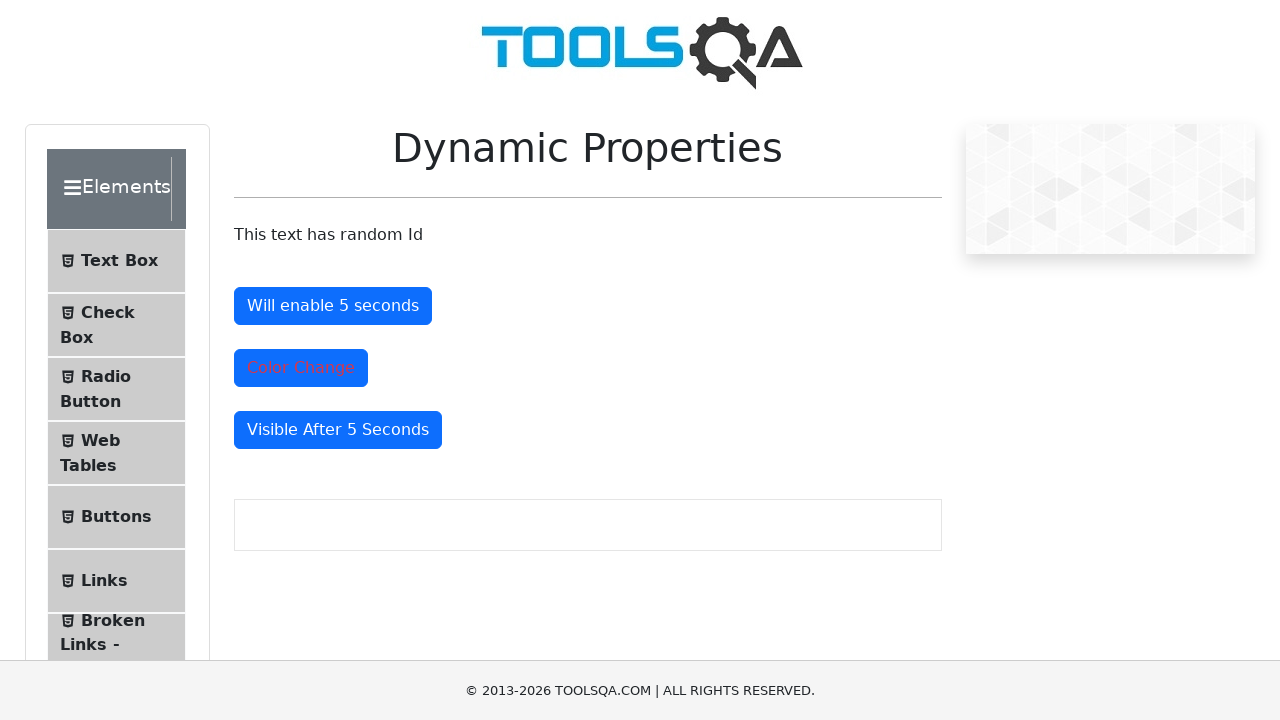

Waited for 'Visible After' button to appear
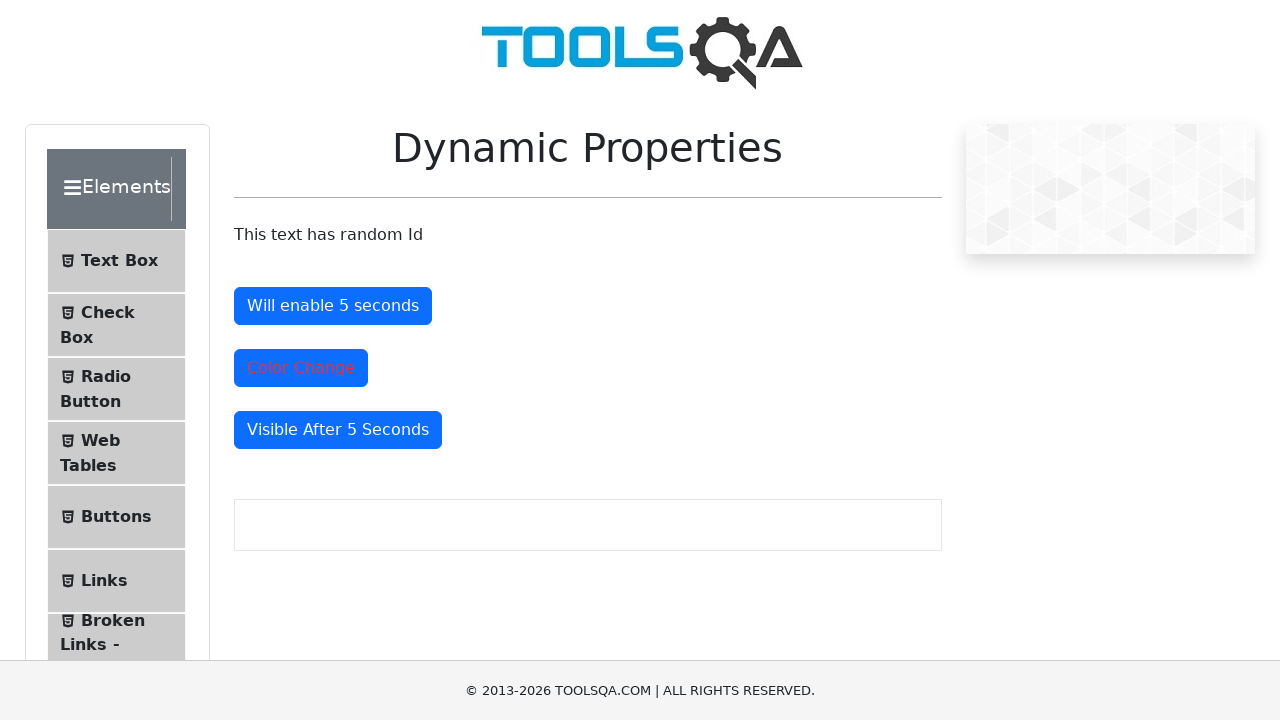

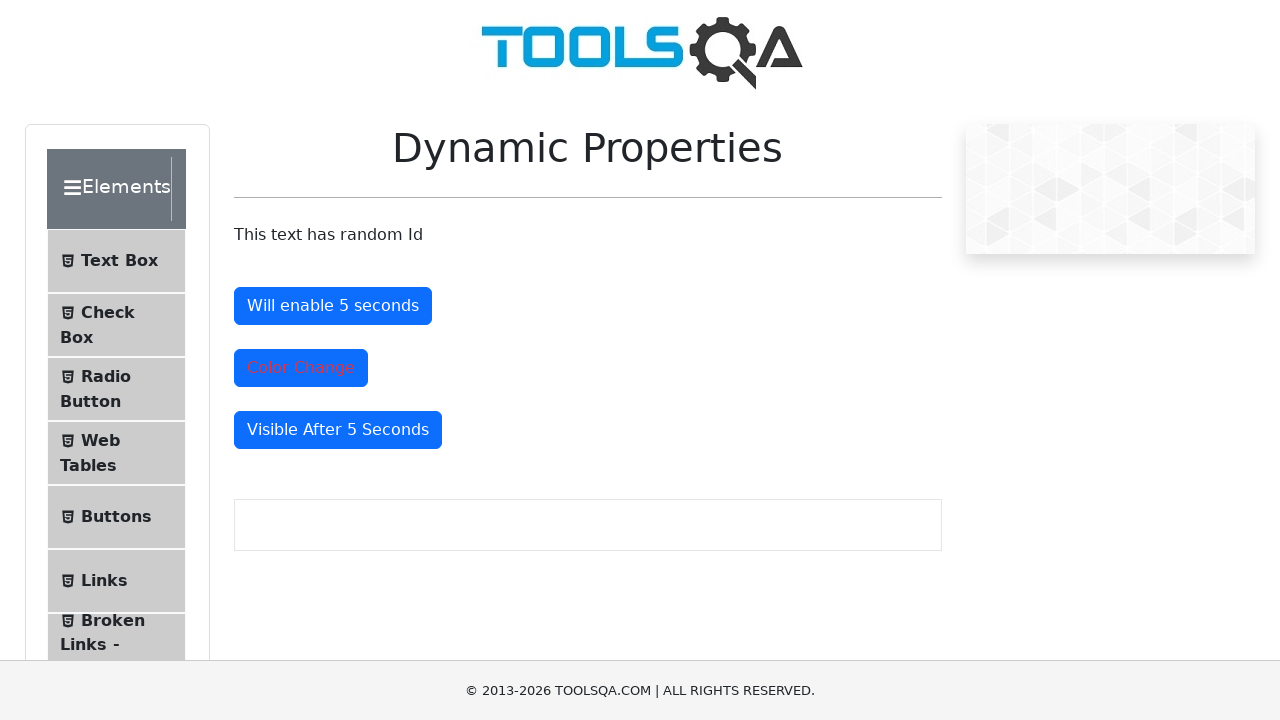